Tests an e-commerce workflow by searching for products containing "ber", adding all matching items to cart, proceeding to checkout, and applying a promo code

Starting URL: https://rahulshettyacademy.com/seleniumPractise/

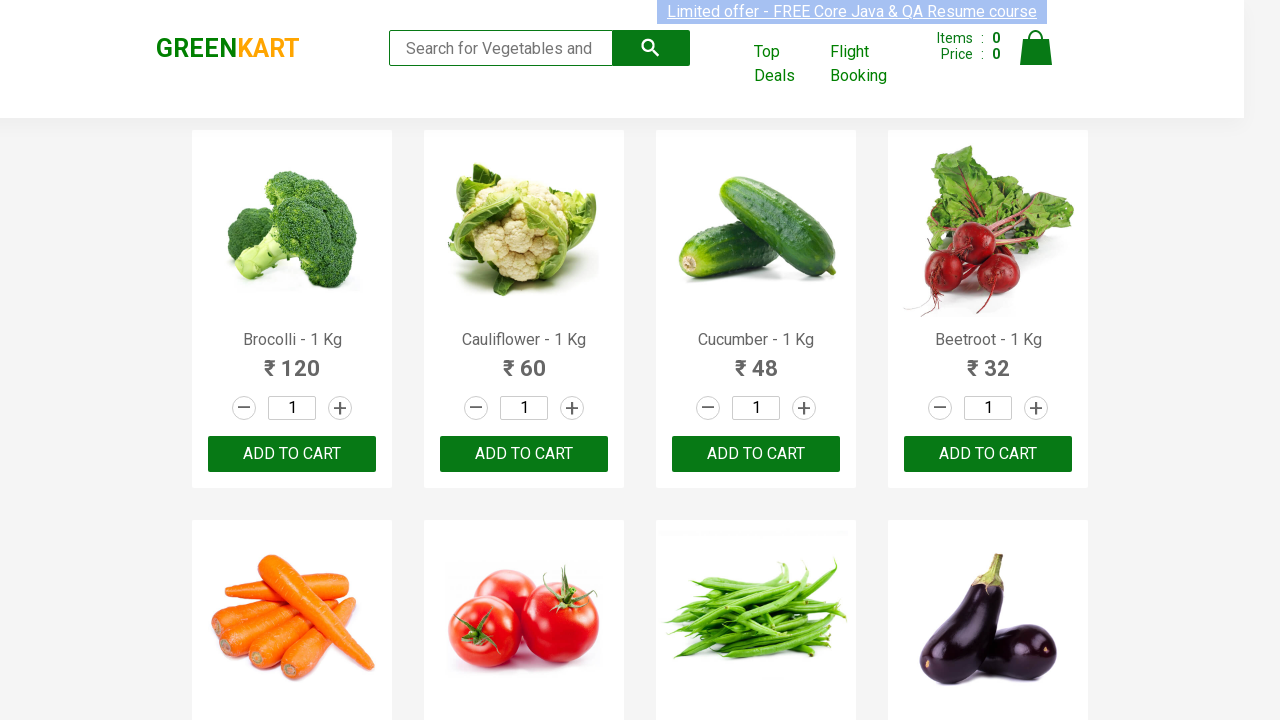

Filled search field with 'ber' on input.search-keyword
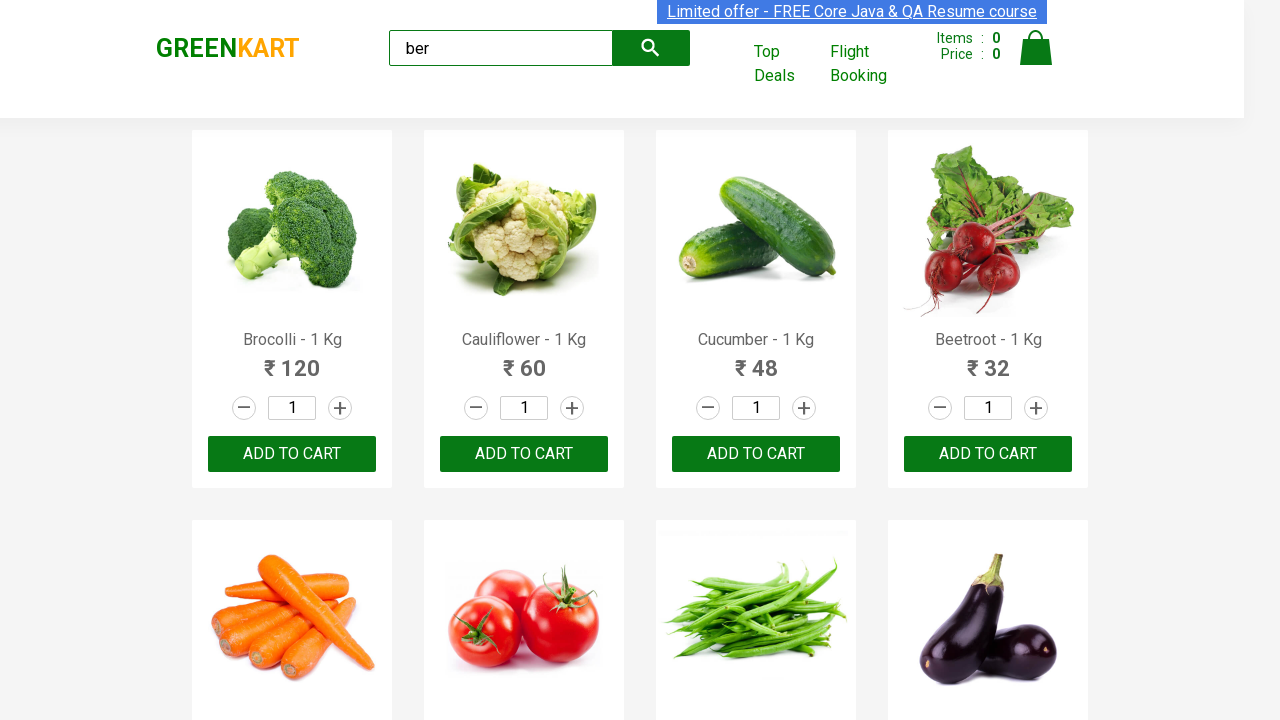

Waited for search results to filter (4000ms)
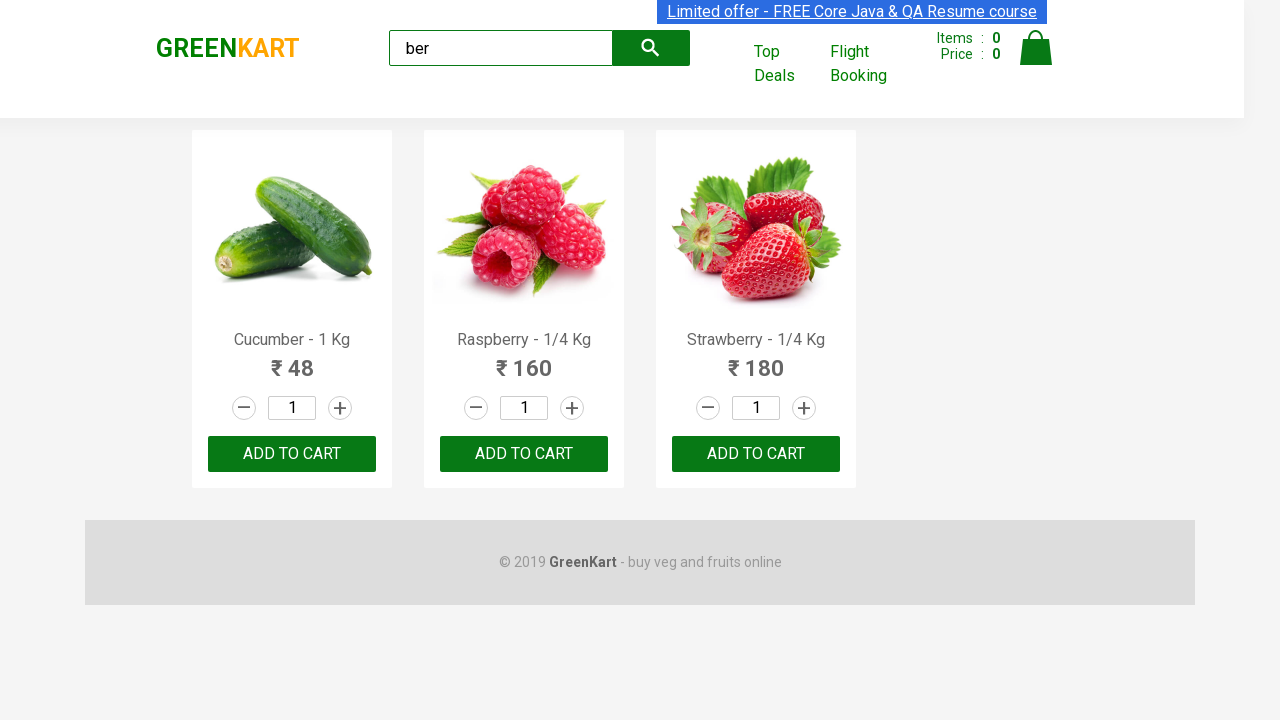

Counted products: 3 items found
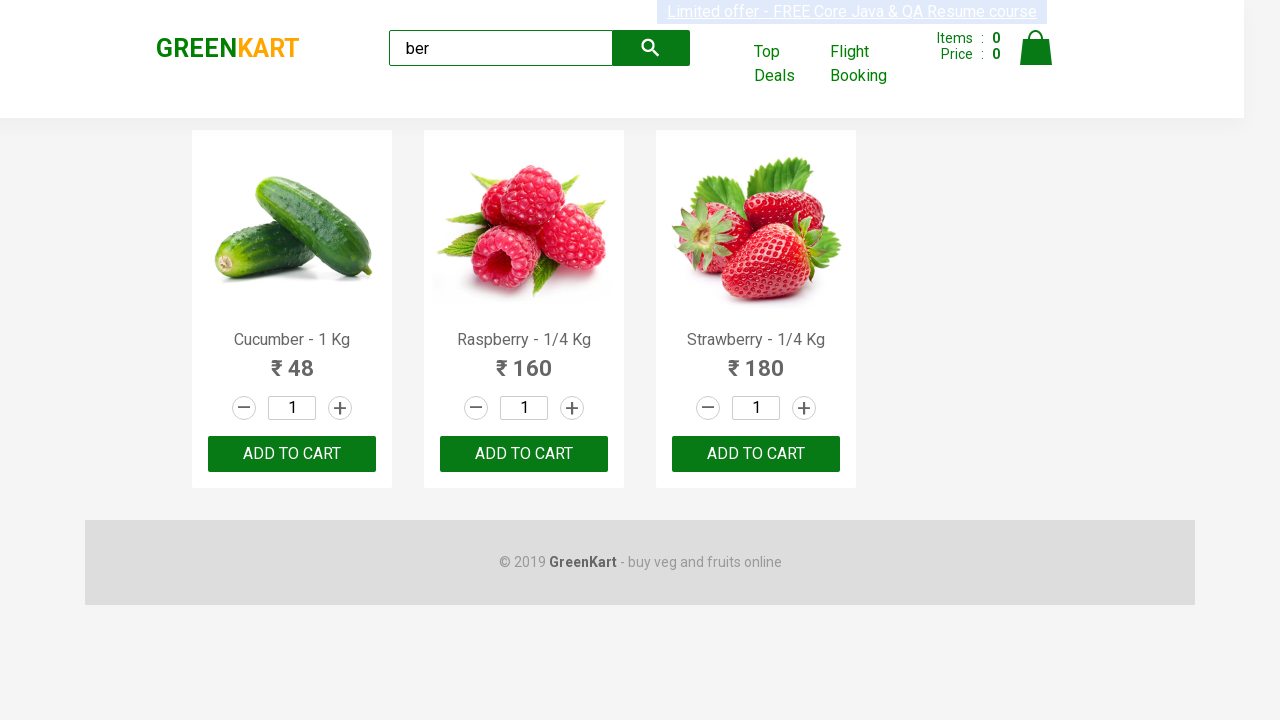

Verified exactly 3 products are displayed
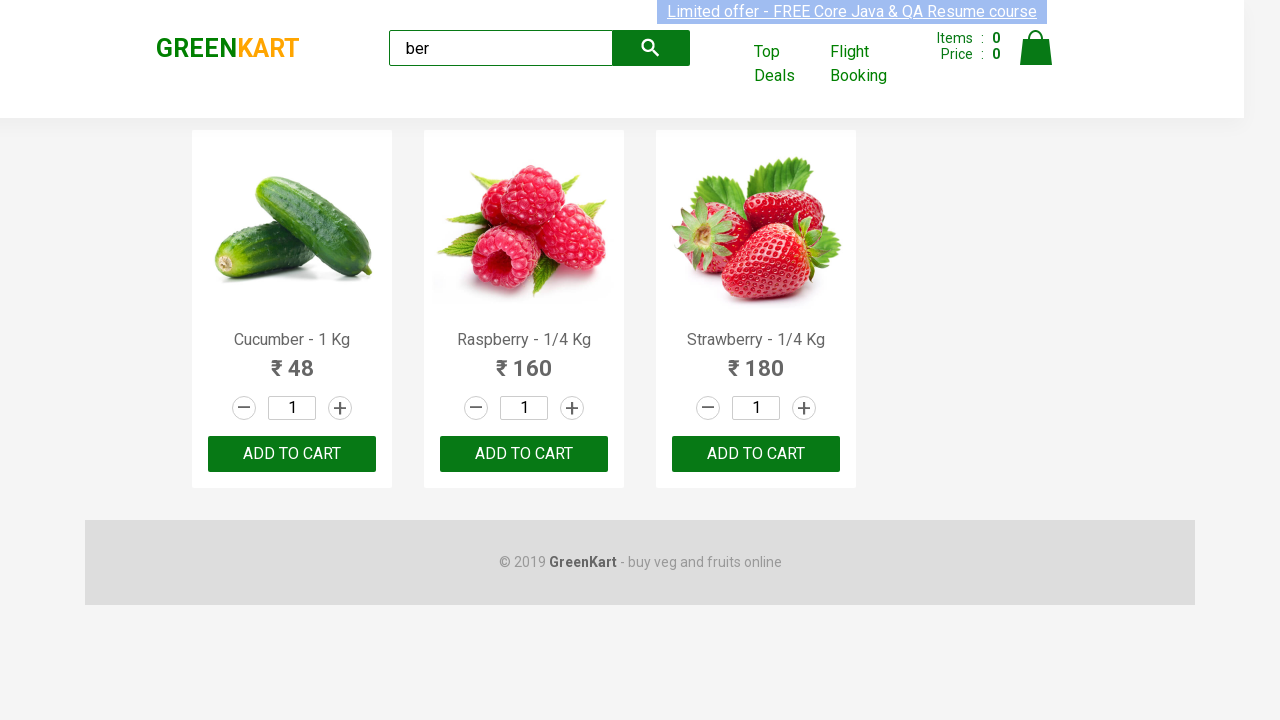

Located 3 'ADD TO CART' buttons
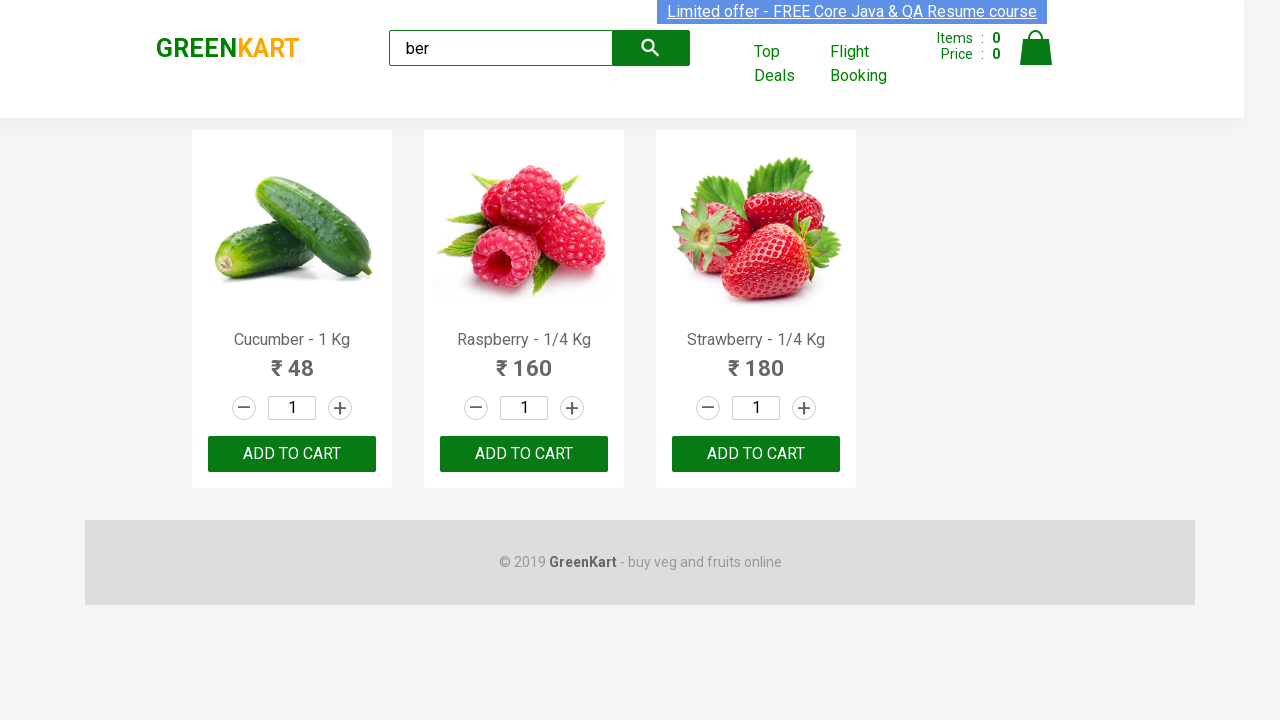

Clicked 'ADD TO CART' button at (292, 454) on xpath=//div[@class='product-action']/button >> nth=0
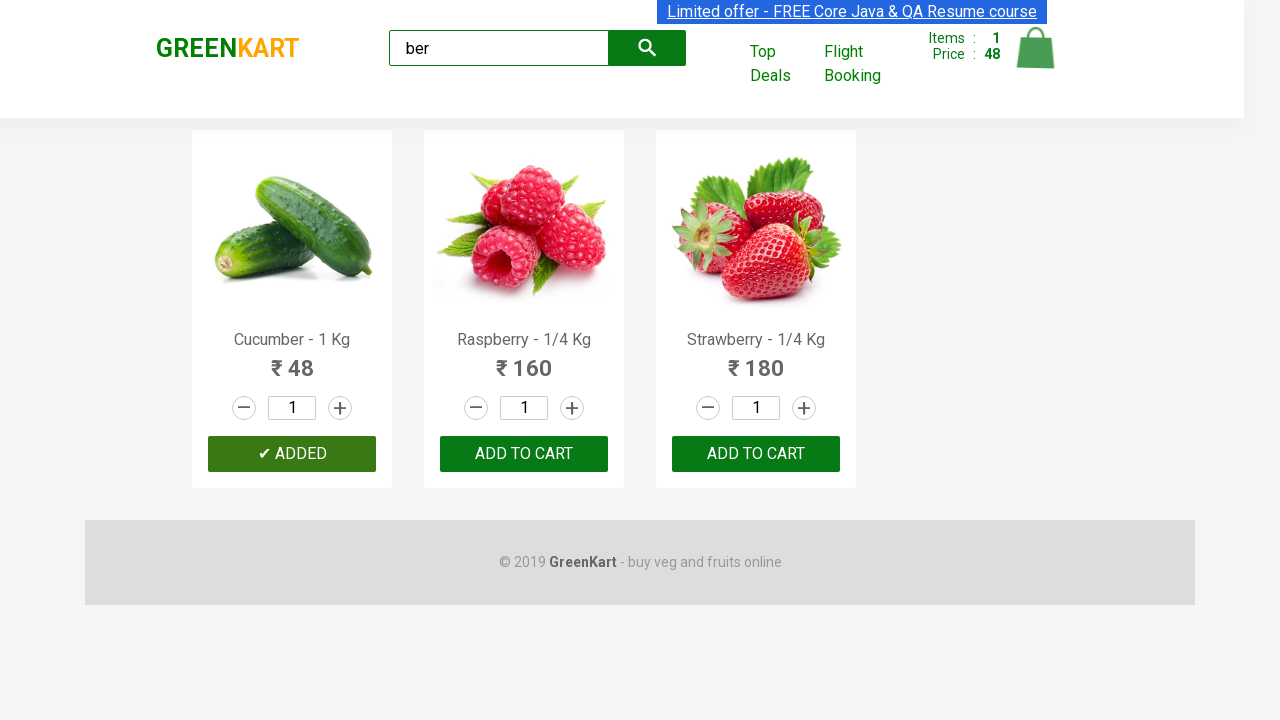

Clicked 'ADD TO CART' button at (524, 454) on xpath=//div[@class='product-action']/button >> nth=1
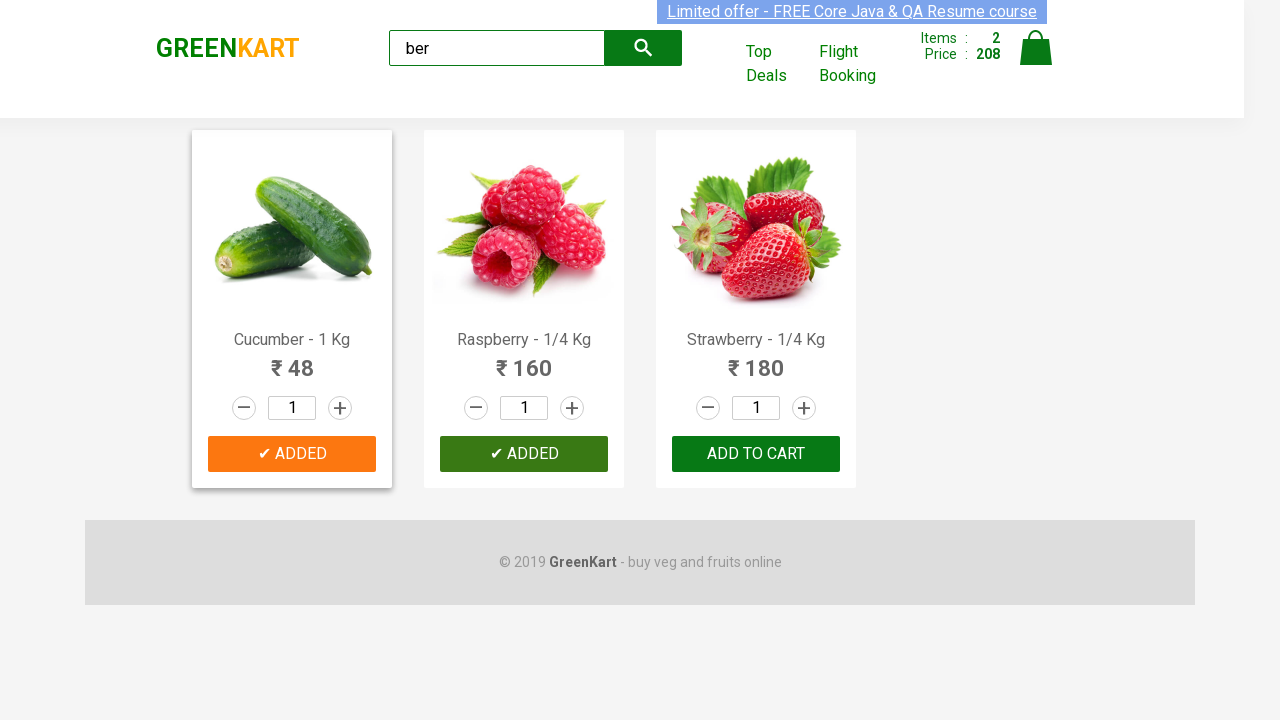

Clicked 'ADD TO CART' button at (756, 454) on xpath=//div[@class='product-action']/button >> nth=2
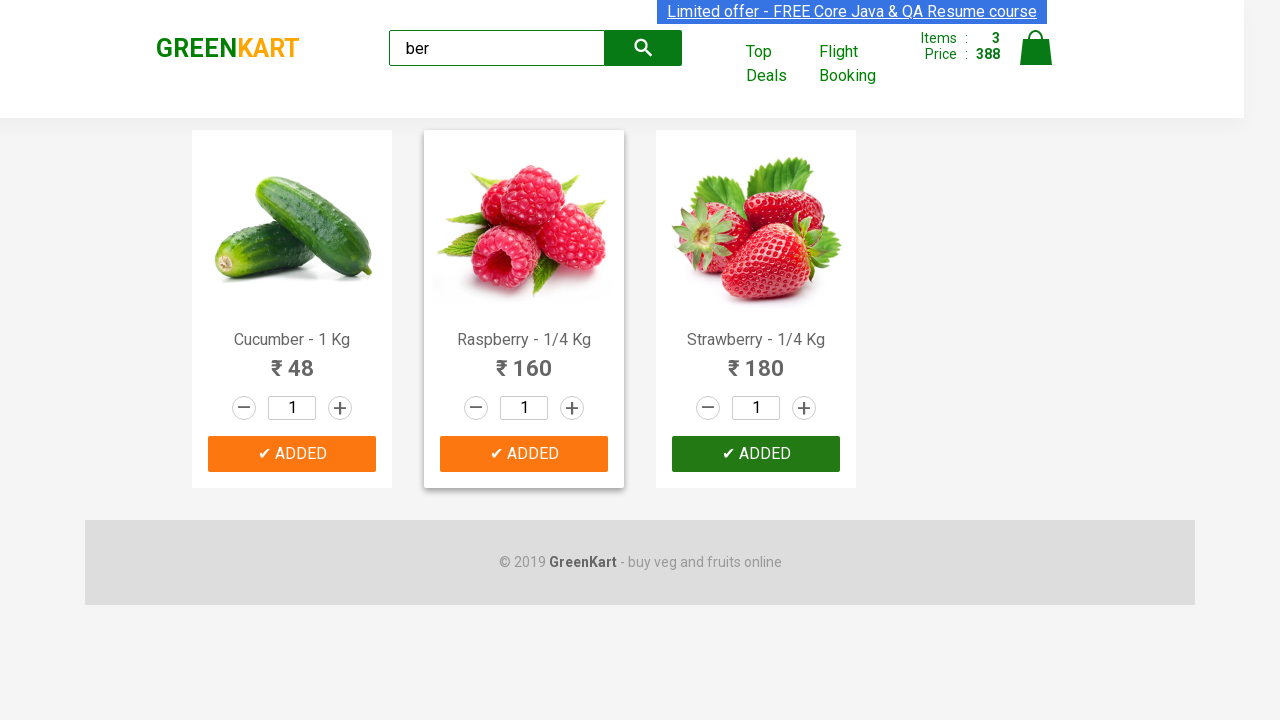

Clicked cart icon at (1036, 48) on img[alt='Cart']
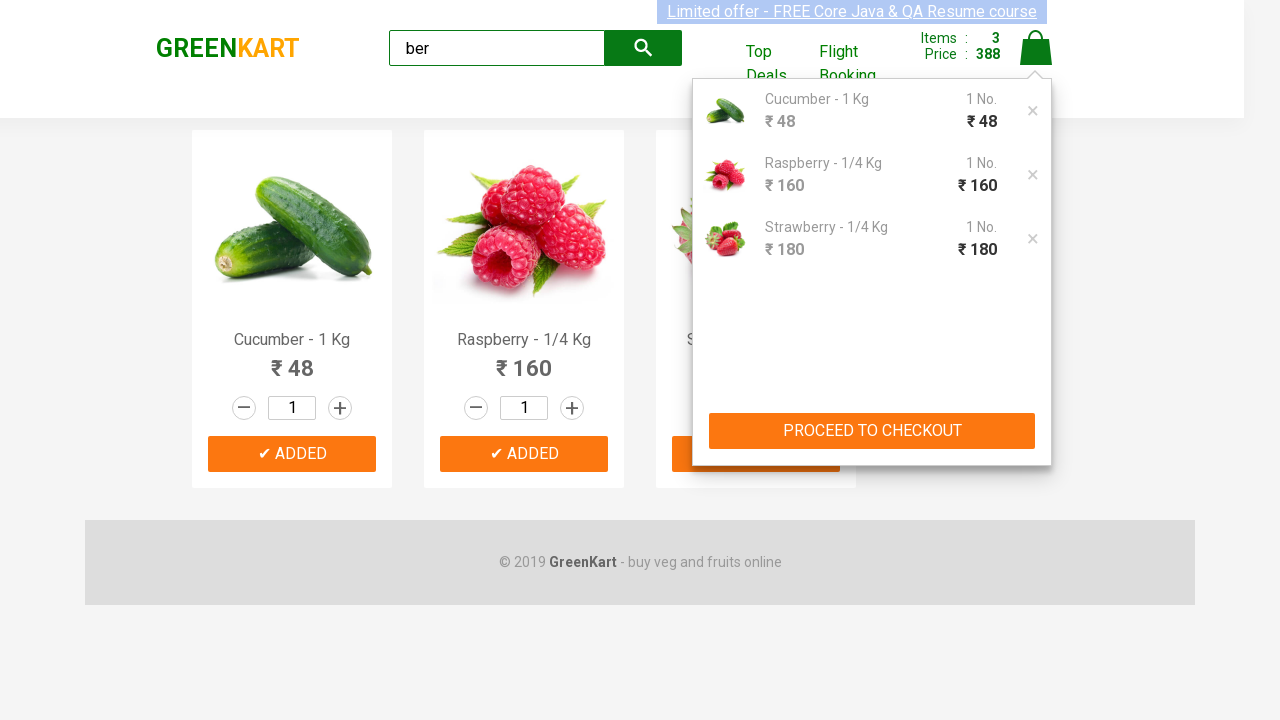

Clicked 'PROCEED TO CHECKOUT' button at (872, 431) on xpath=//button[text()='PROCEED TO CHECKOUT']
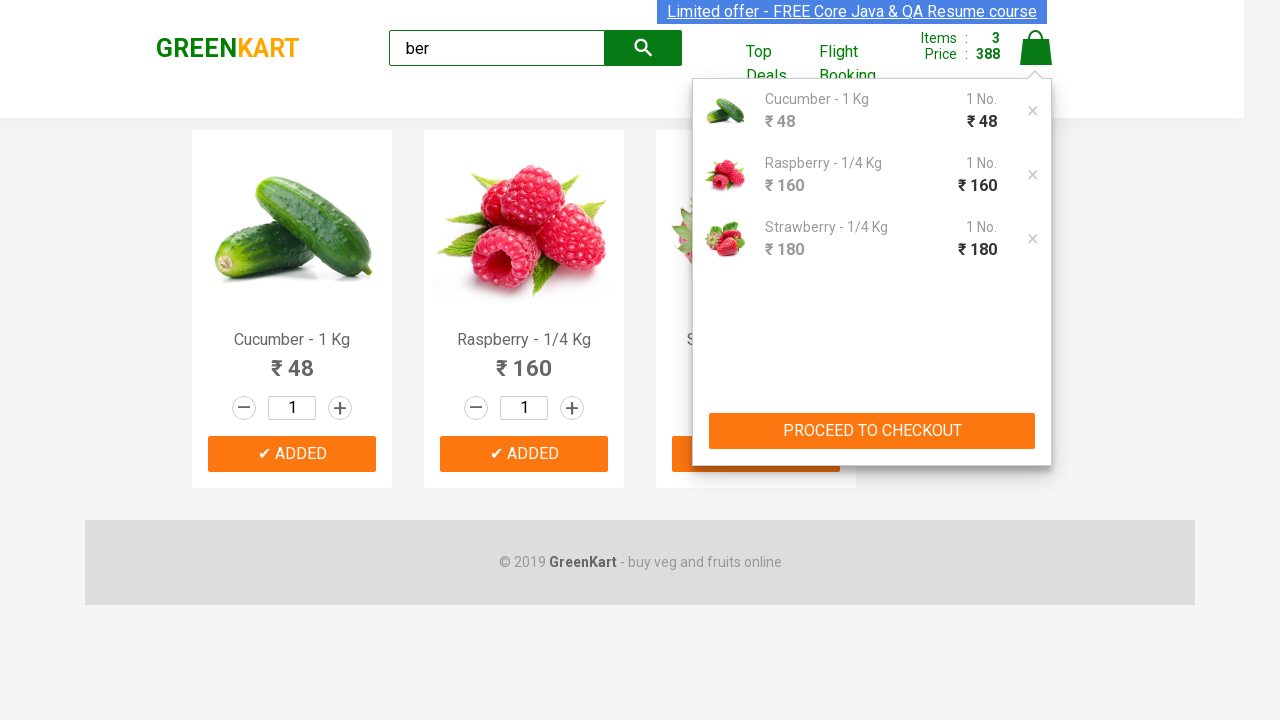

Entered promo code 'rahulshettyacademy' on .promoCode
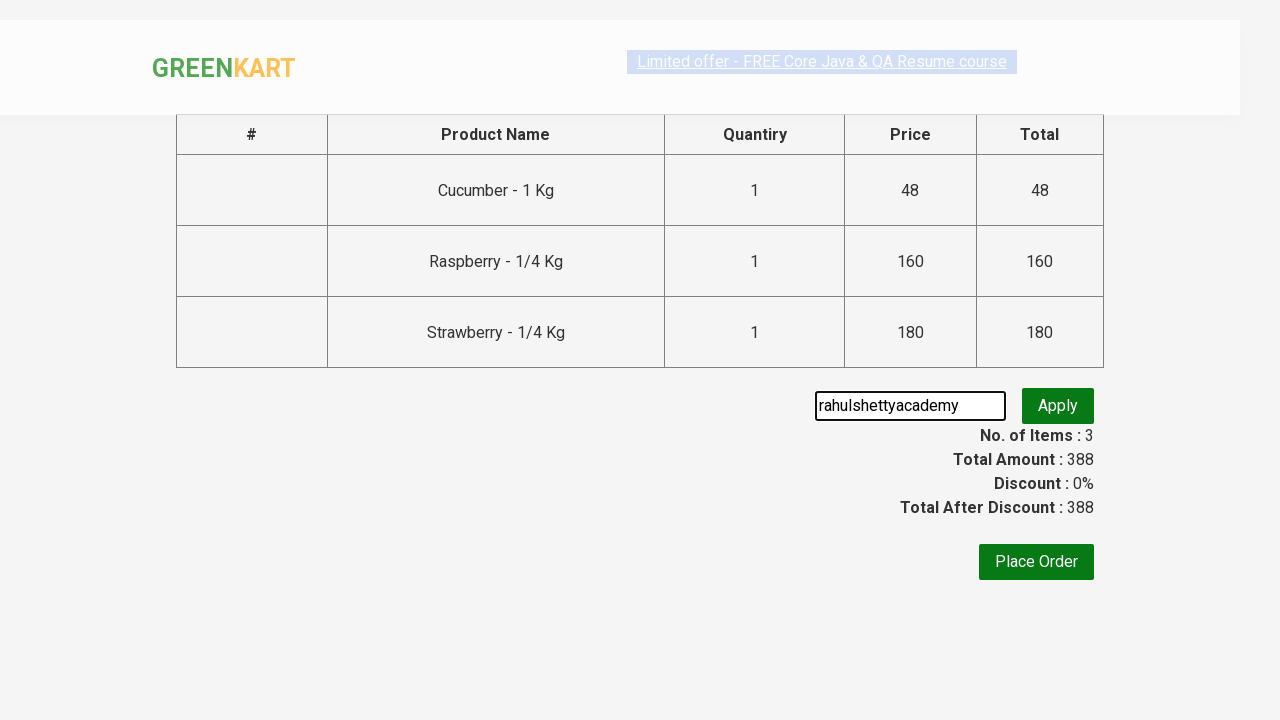

Clicked apply promo button at (1058, 406) on .promoBtn
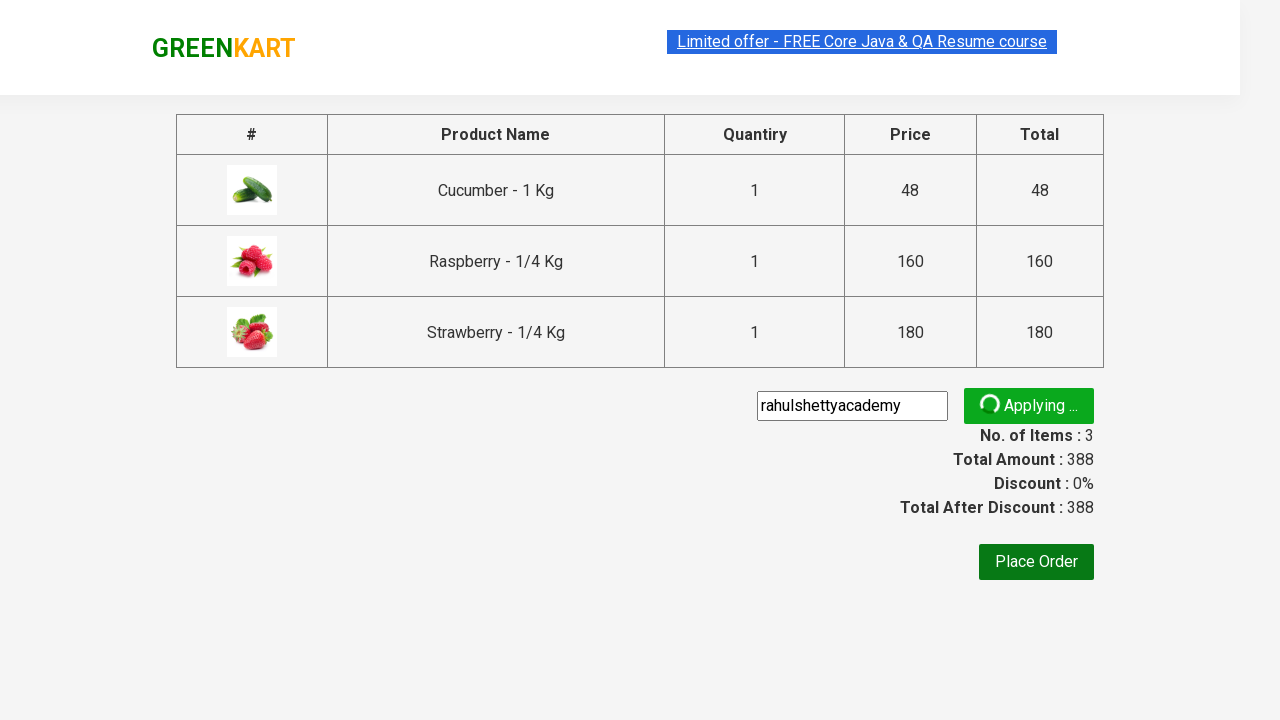

Retrieved promo info: Code applied ..!
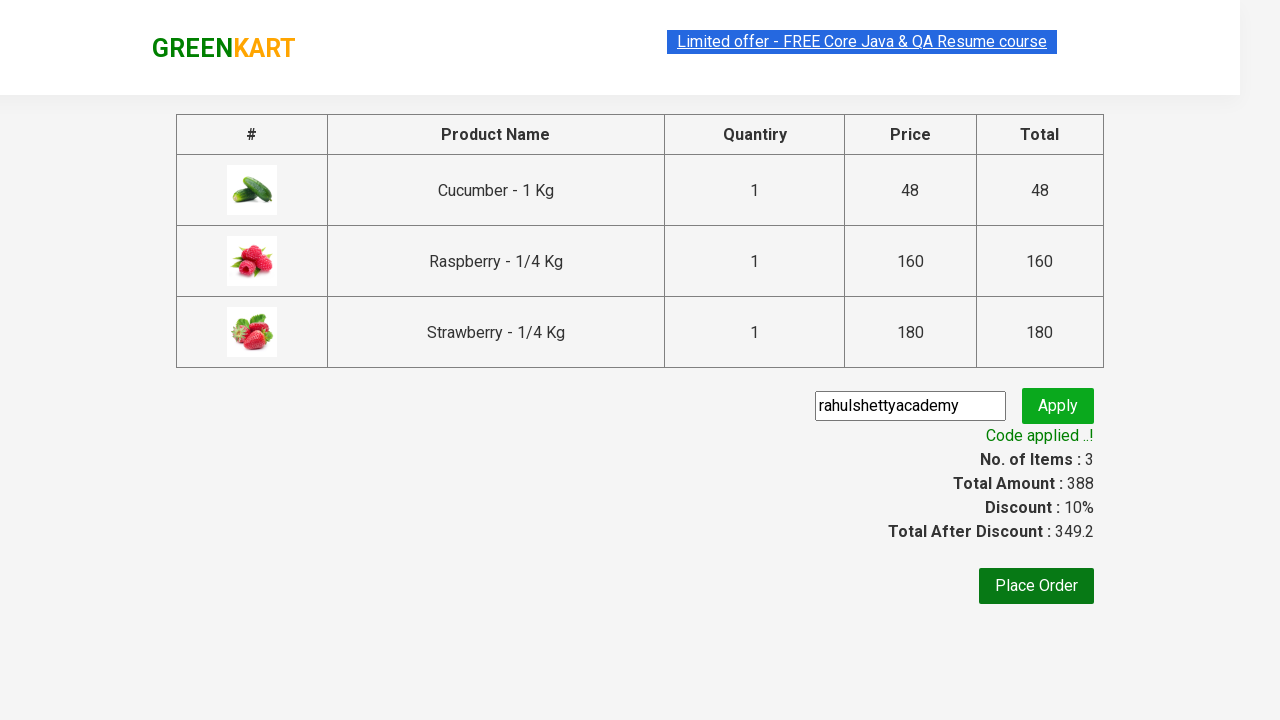

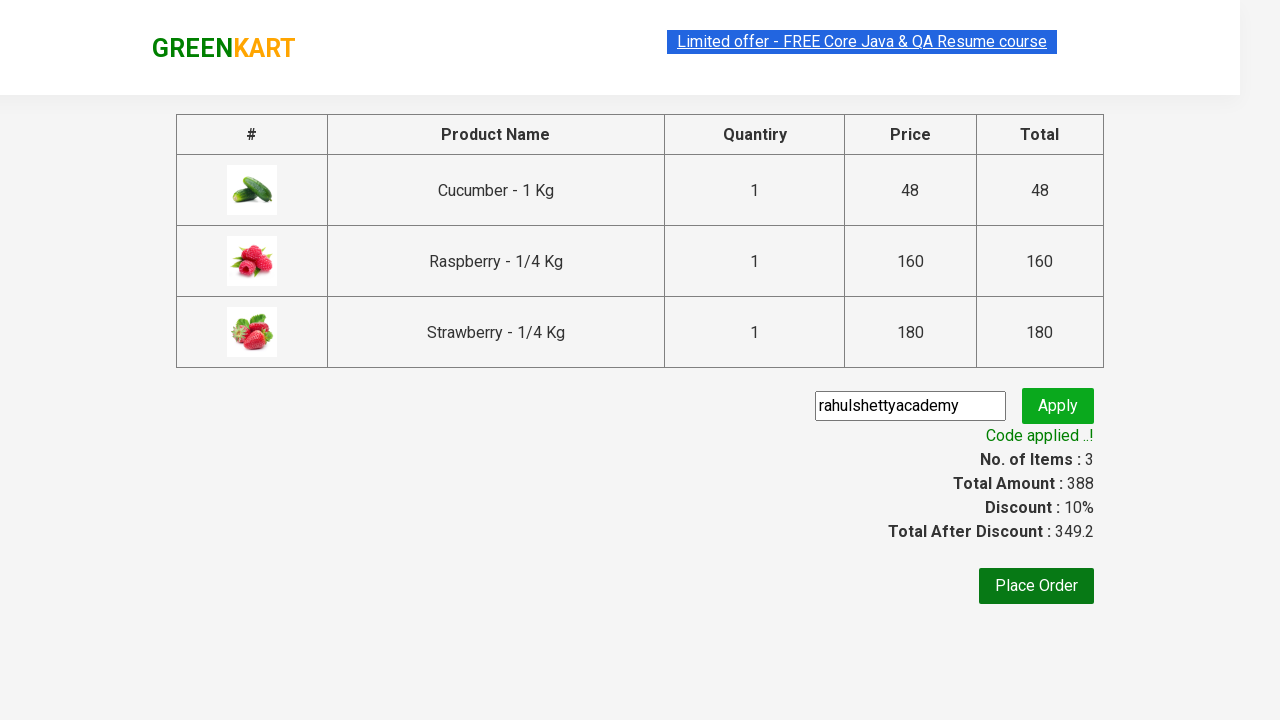